Tests a registration form by filling in name, lastname, and email fields, then submitting and verifying the success message.

Starting URL: http://suninjuly.github.io/registration1.html

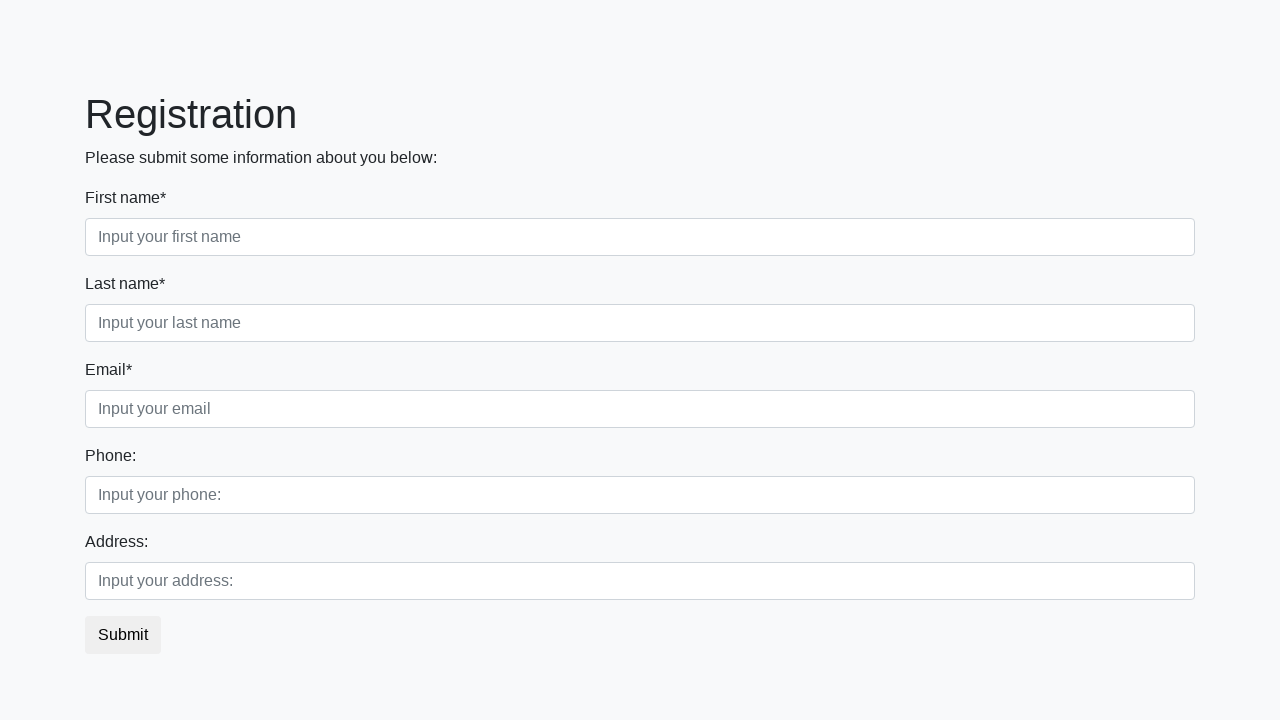

Filled in first name field with 'Walter' on .first_block>.first_class>.first
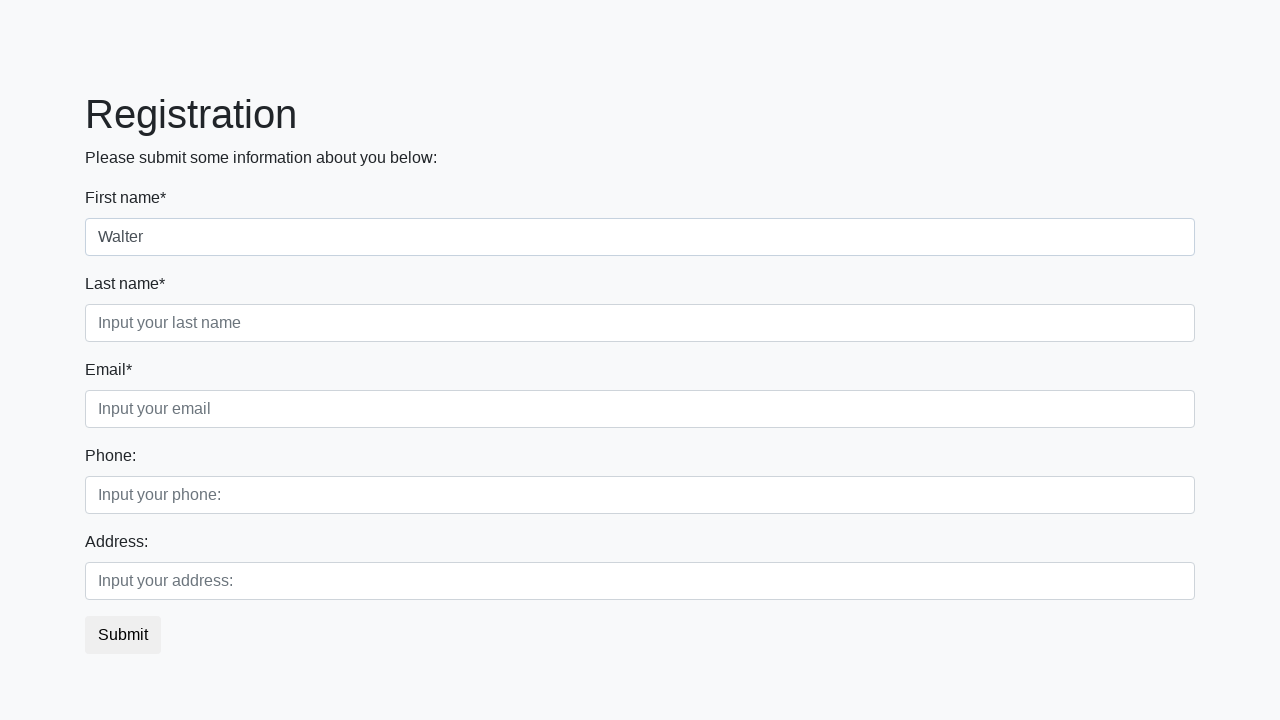

Filled in last name field with 'White' on .first_block>.second_class>.second
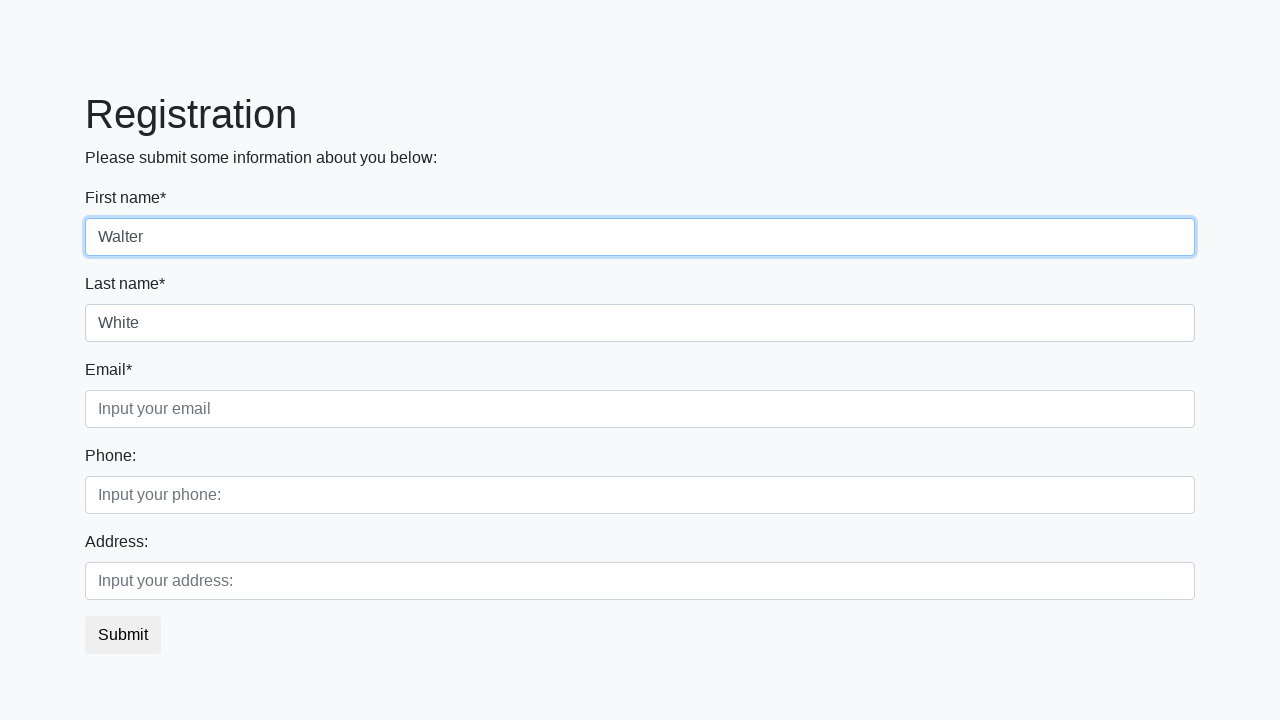

Filled in email field with 'SayMyName@drugs.net' on .first_block>.third_class>.third
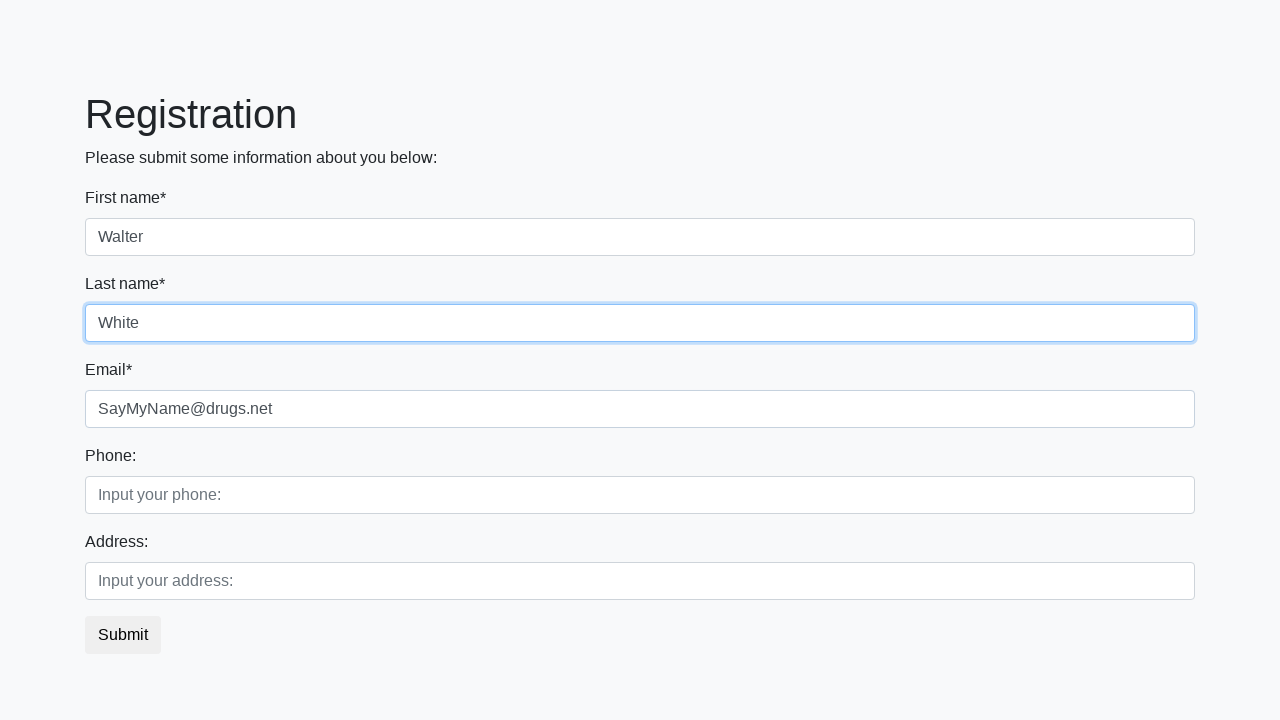

Clicked submit button to register at (123, 635) on button.btn
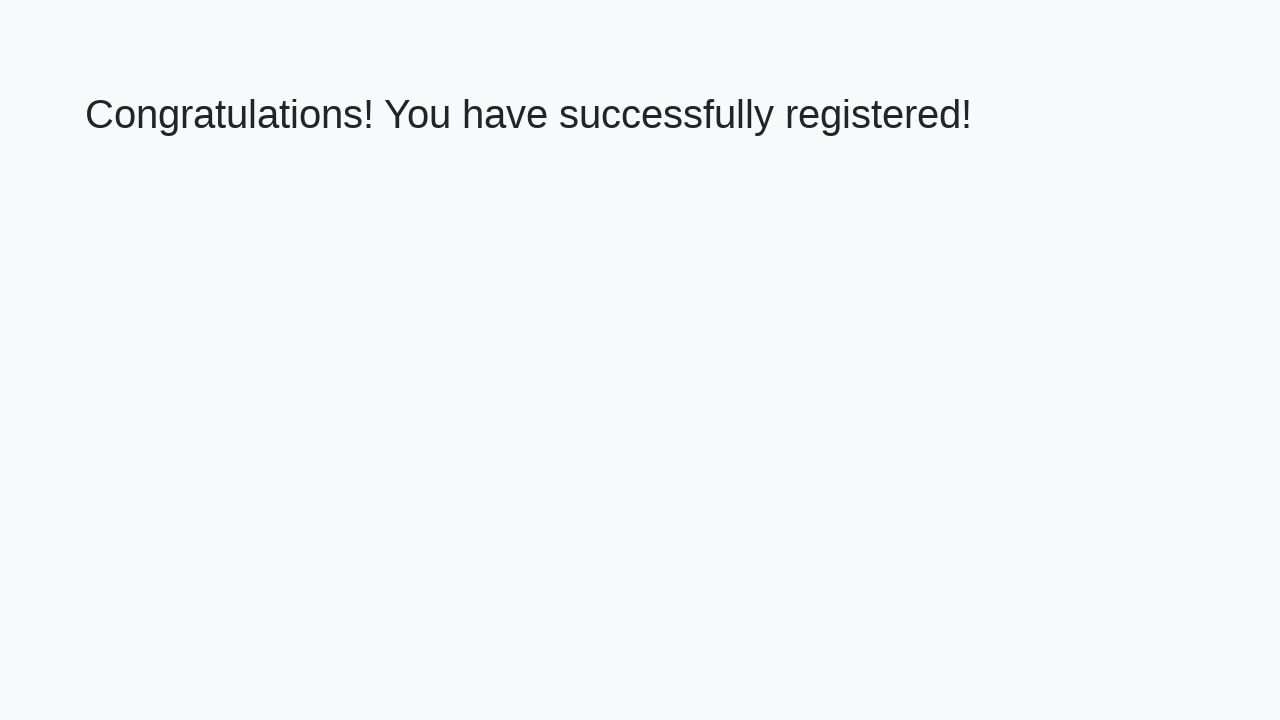

Success message heading loaded
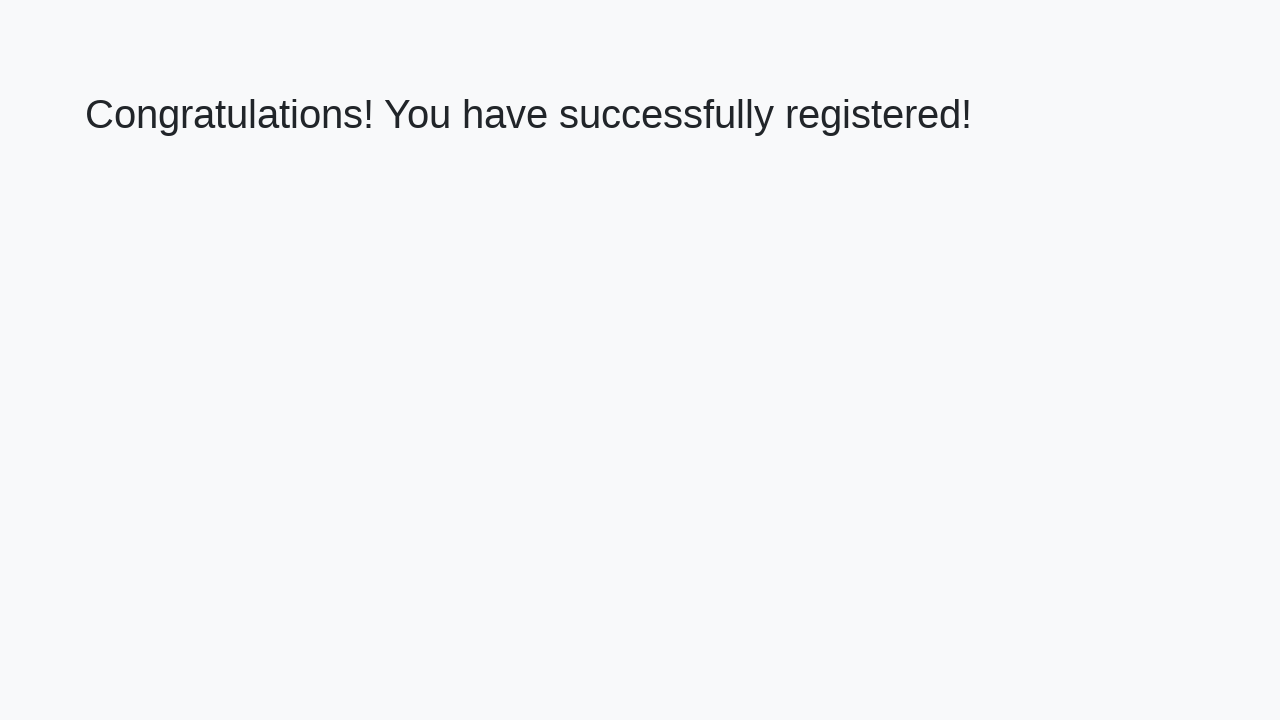

Retrieved success message text
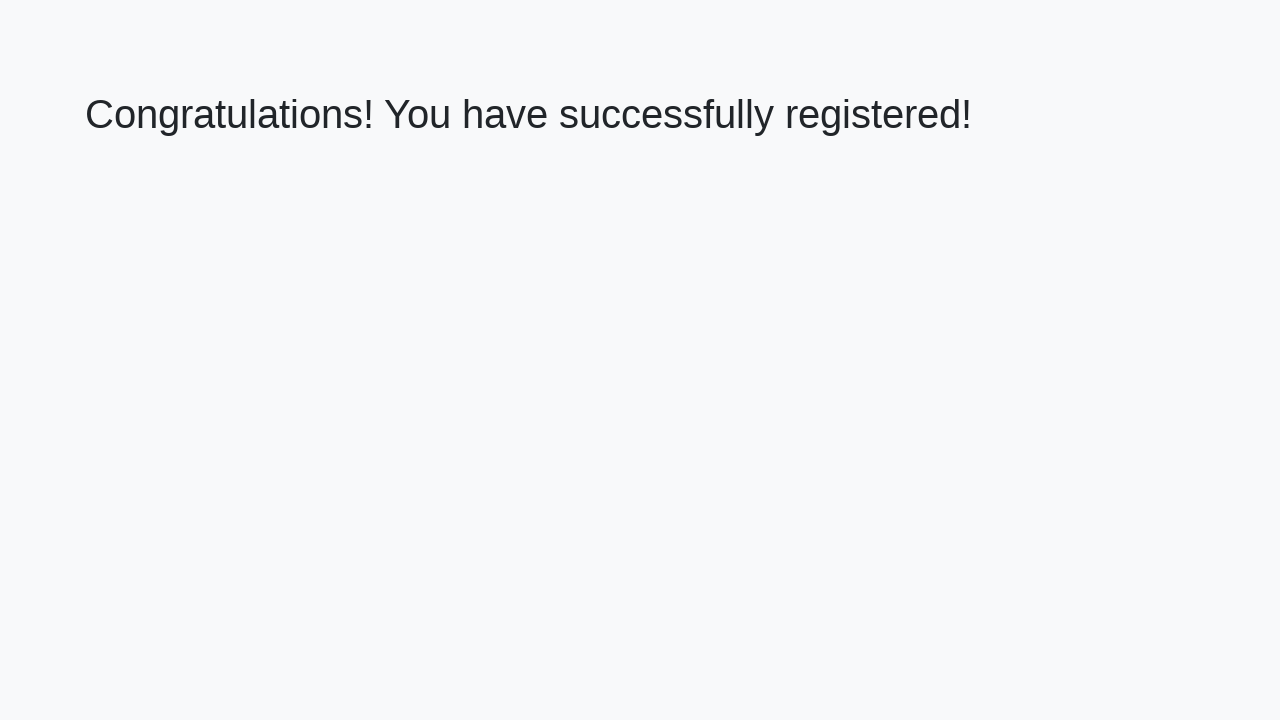

Verified success message matches expected text
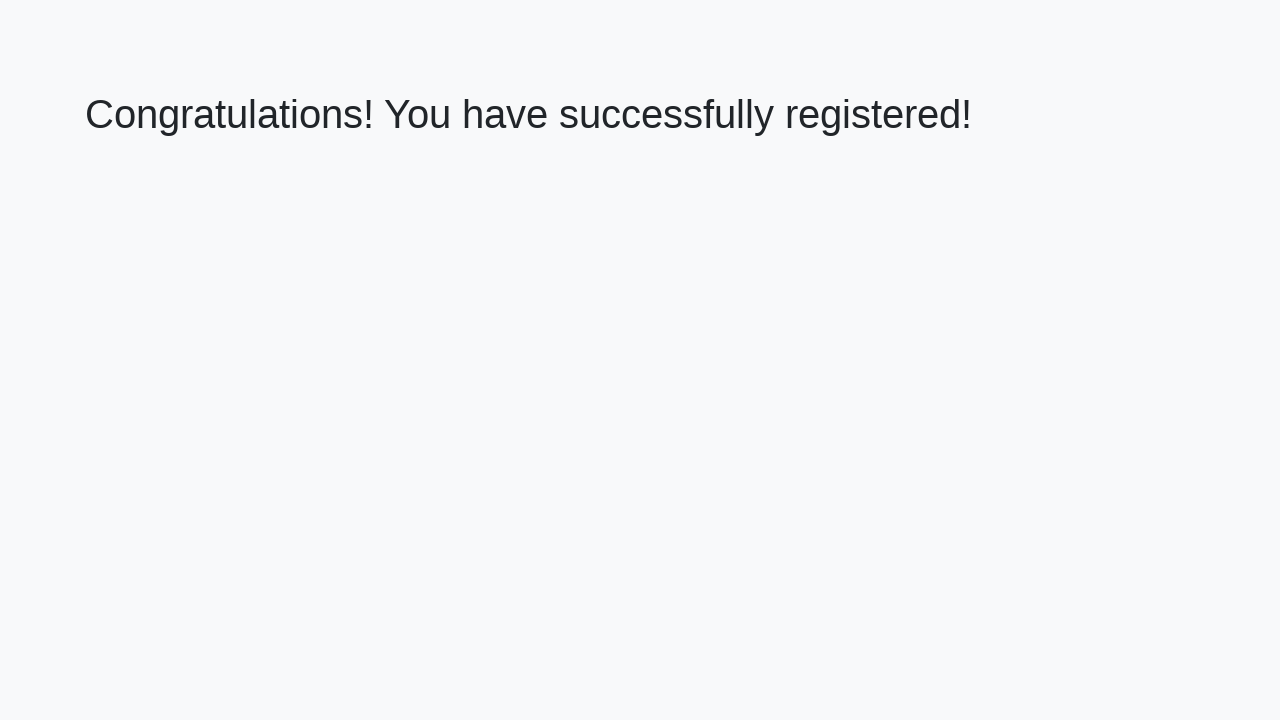

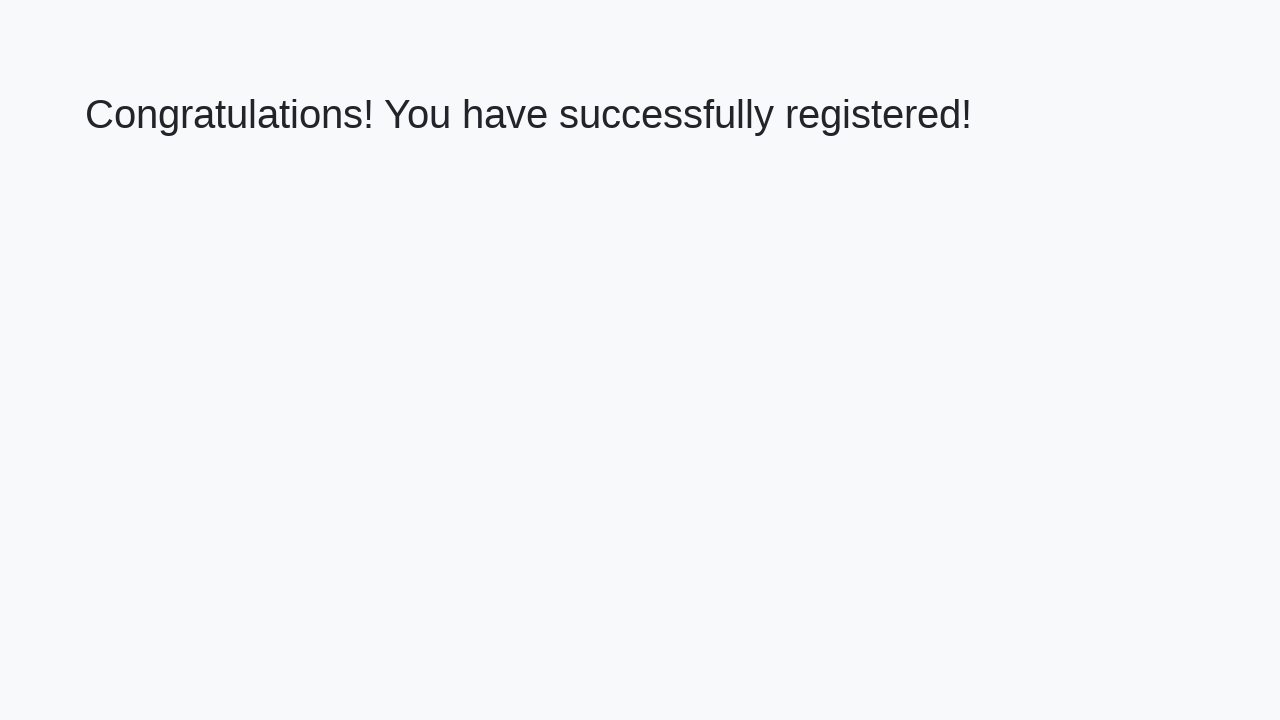